Tests hover functionality by hovering over an avatar image and verifying that additional user information (figcaption) becomes visible.

Starting URL: http://the-internet.herokuapp.com/hovers

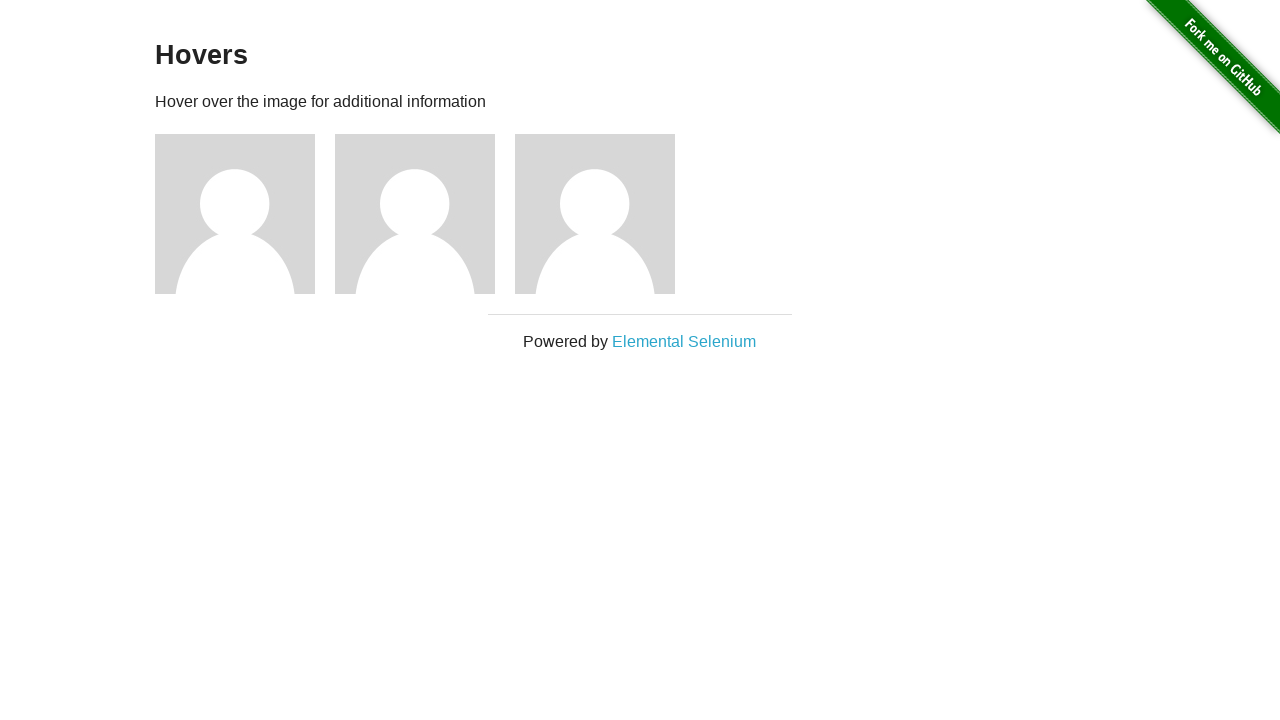

Located the first avatar figure element
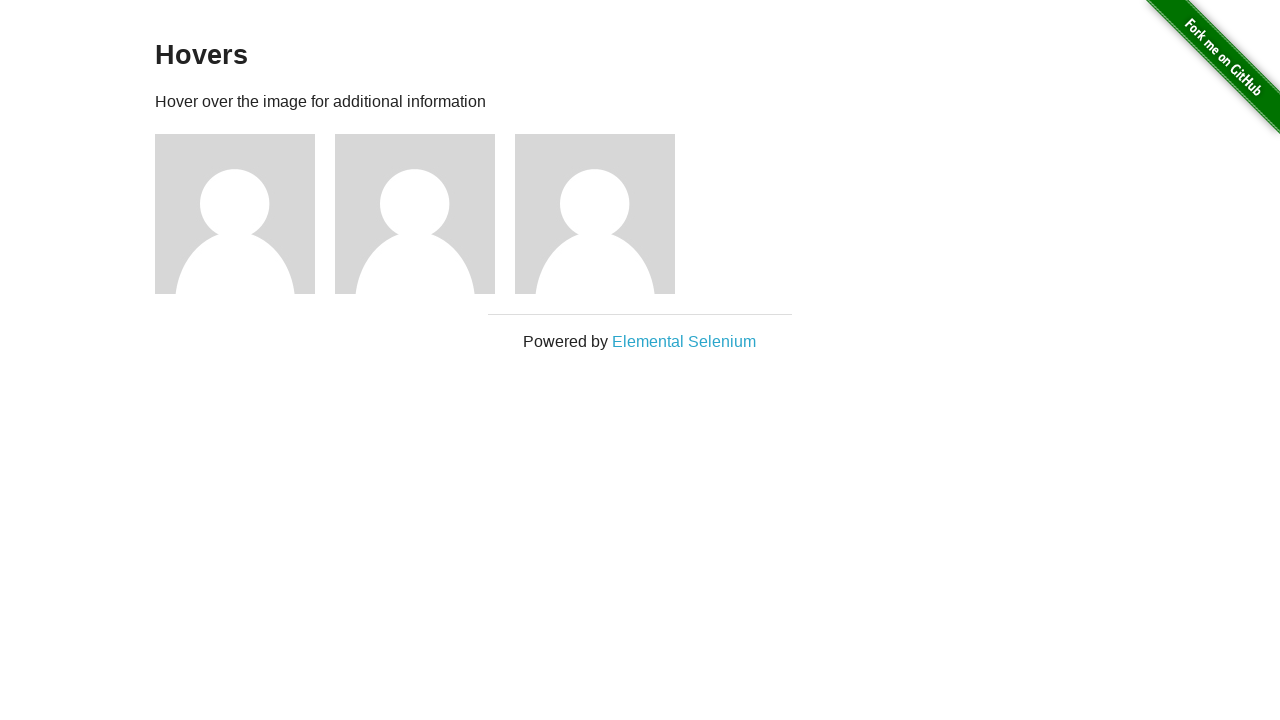

Hovered over the avatar image at (245, 214) on .figure >> nth=0
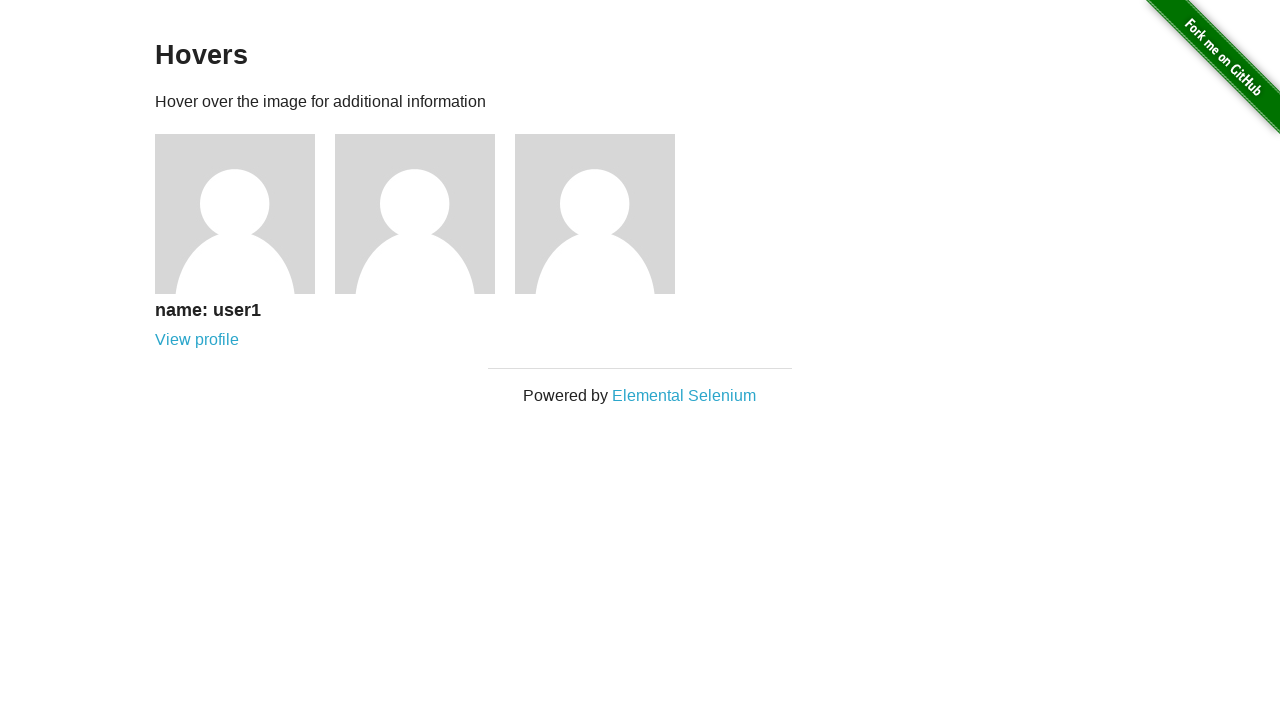

Waited for figcaption to become visible
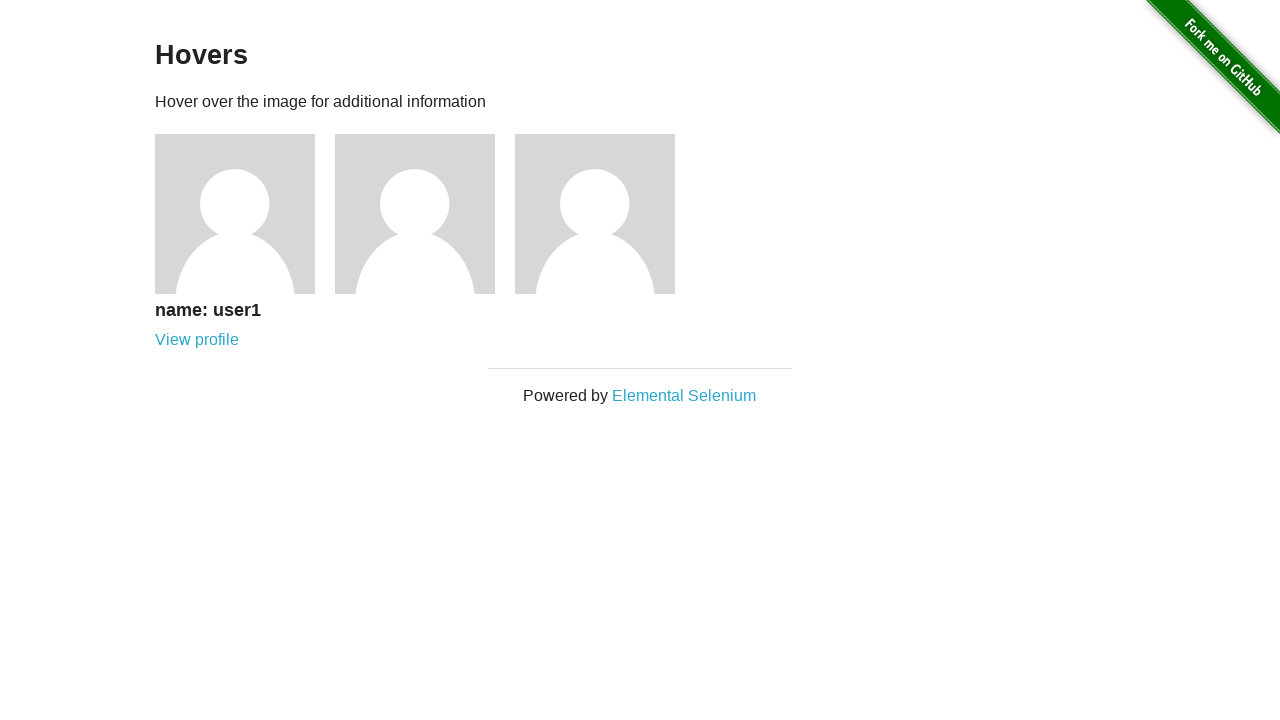

Verified that user information (figcaption) is visible
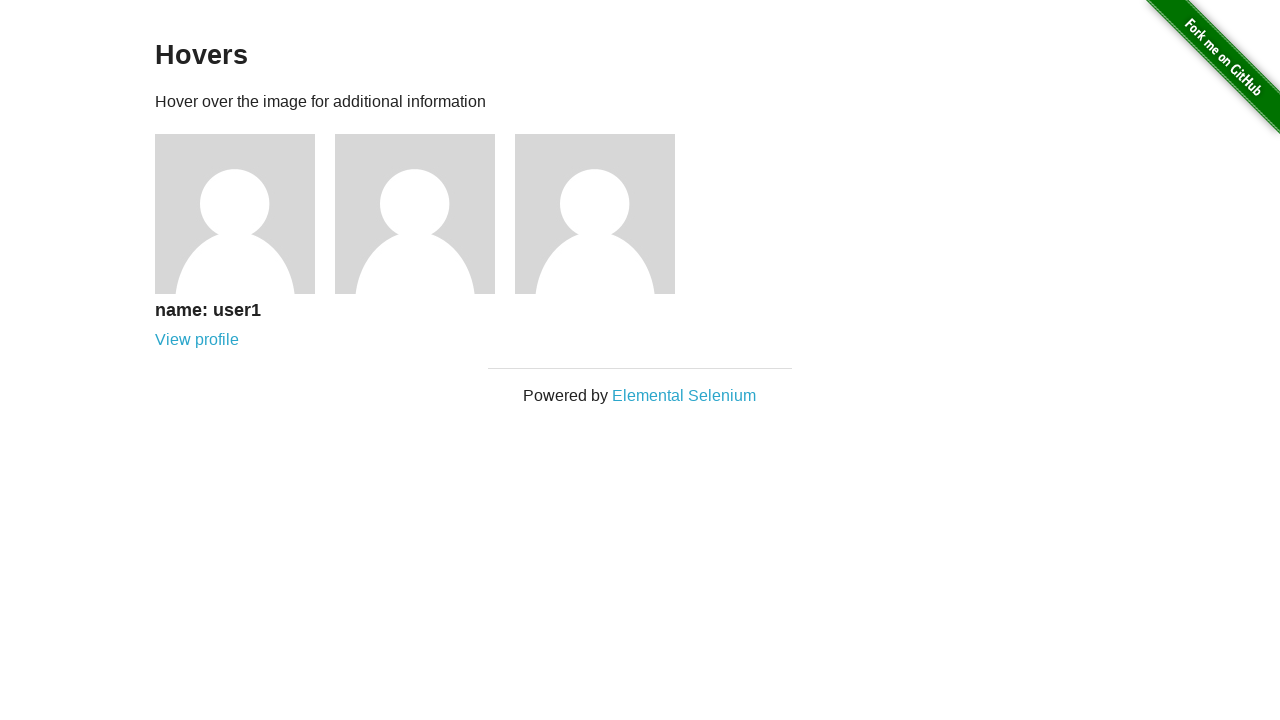

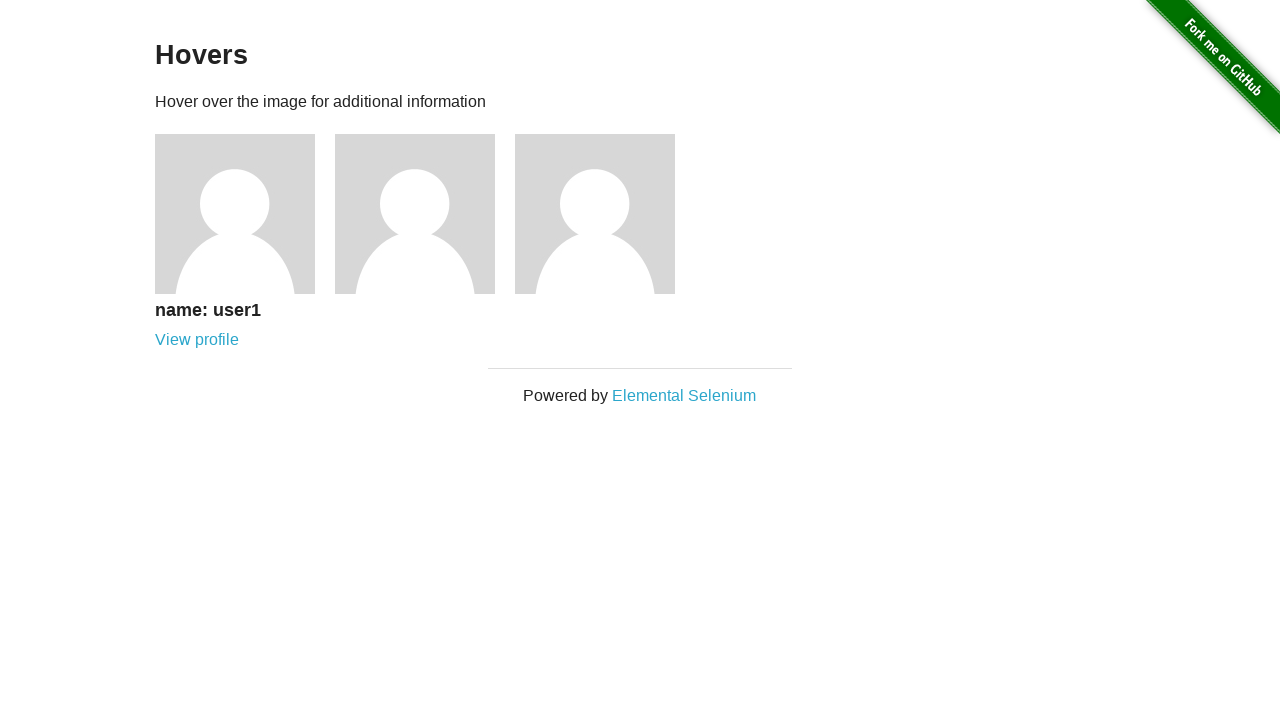